Clicks on Browse Languages and verifies the table headers are displayed correctly

Starting URL: http://www.99-bottles-of-beer.net

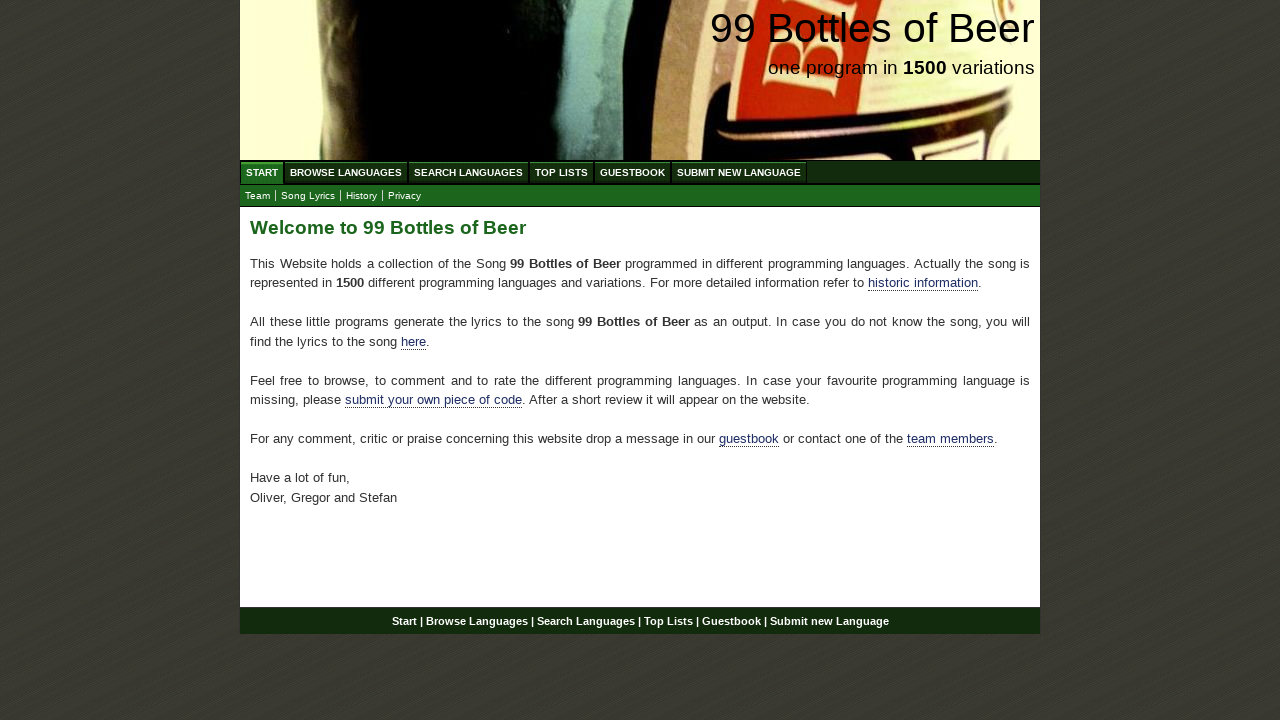

Clicked on Browse Languages menu item at (346, 172) on xpath=//li/a[@href='/abc.html']
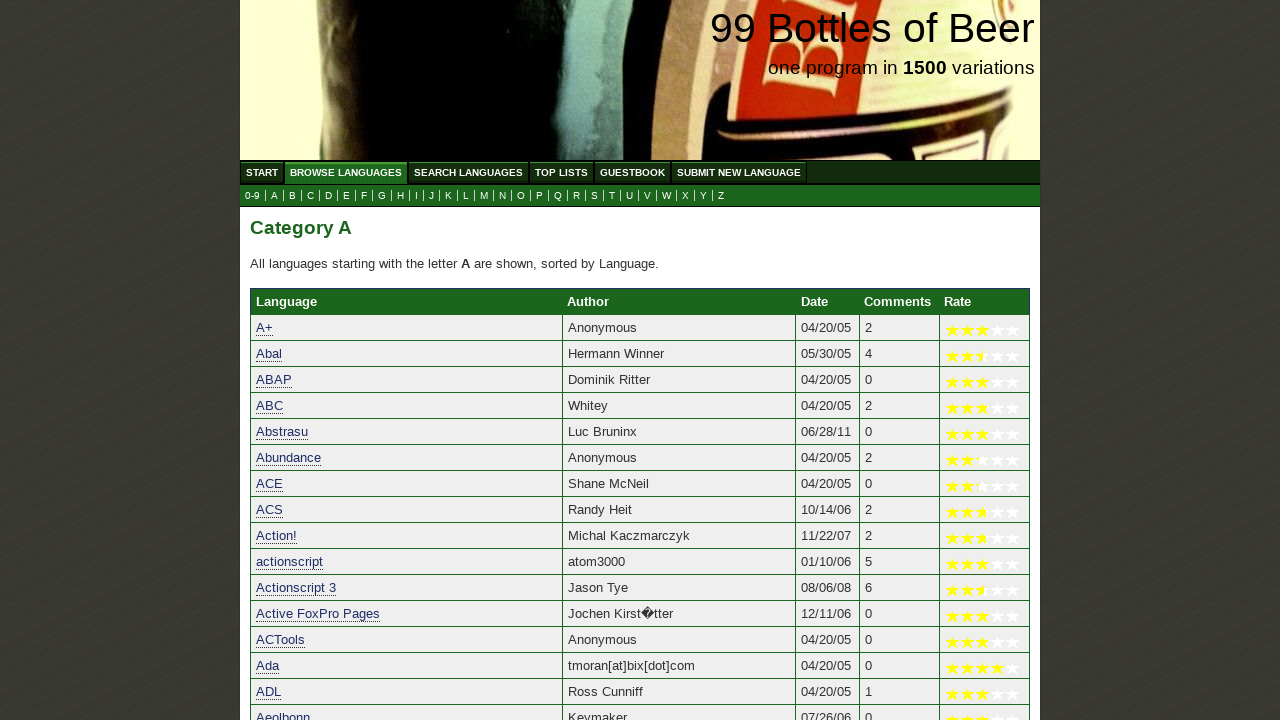

Verified table header 1 is displayed
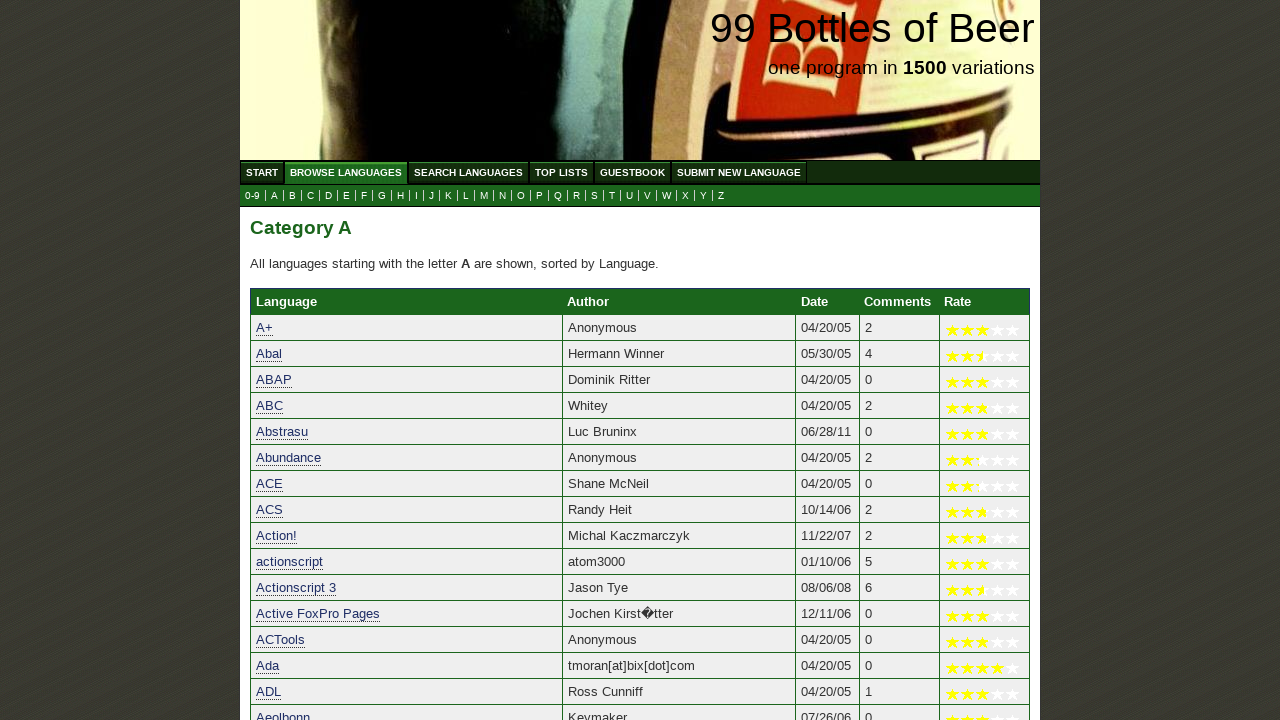

Verified table header 2 is displayed
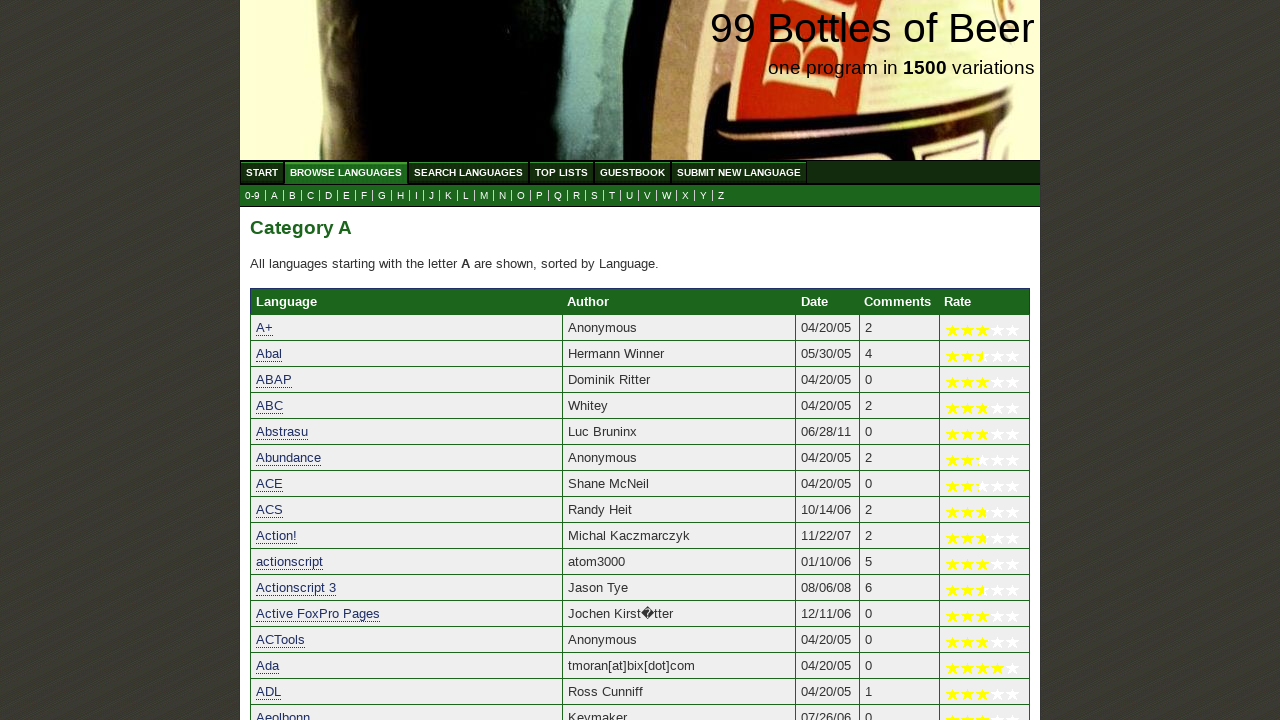

Verified table header 3 is displayed
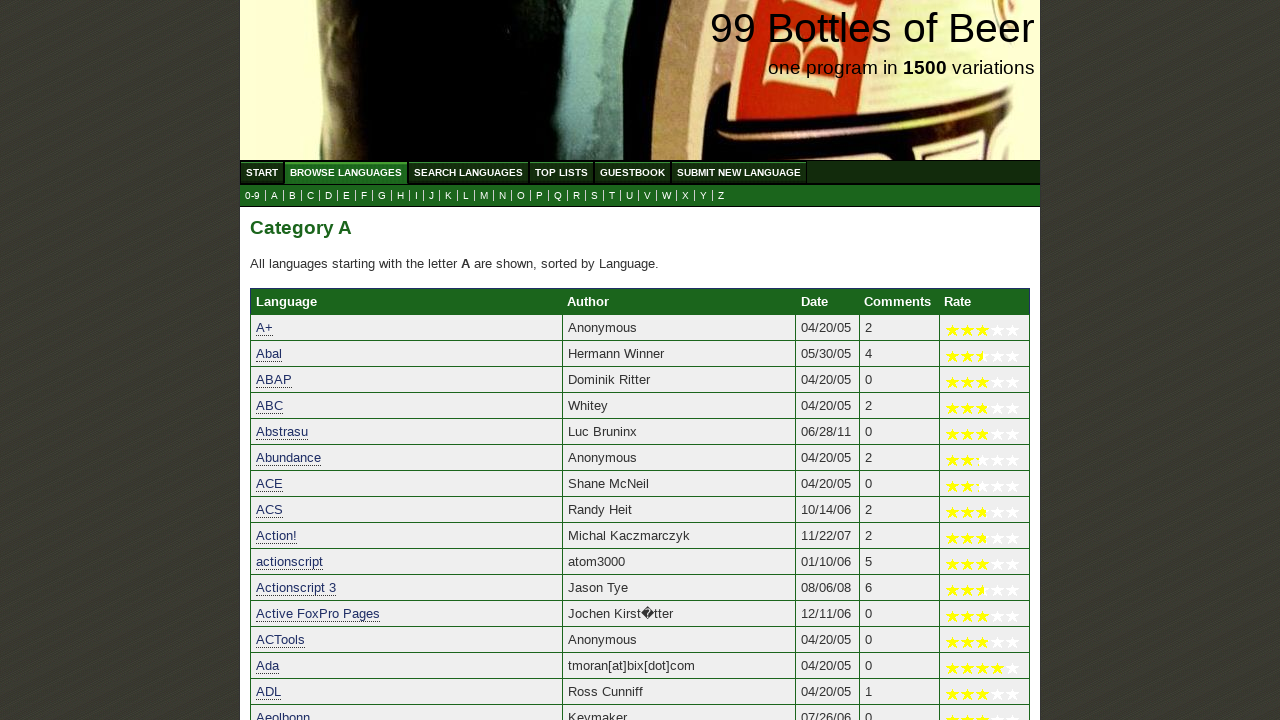

Verified table header 4 is displayed
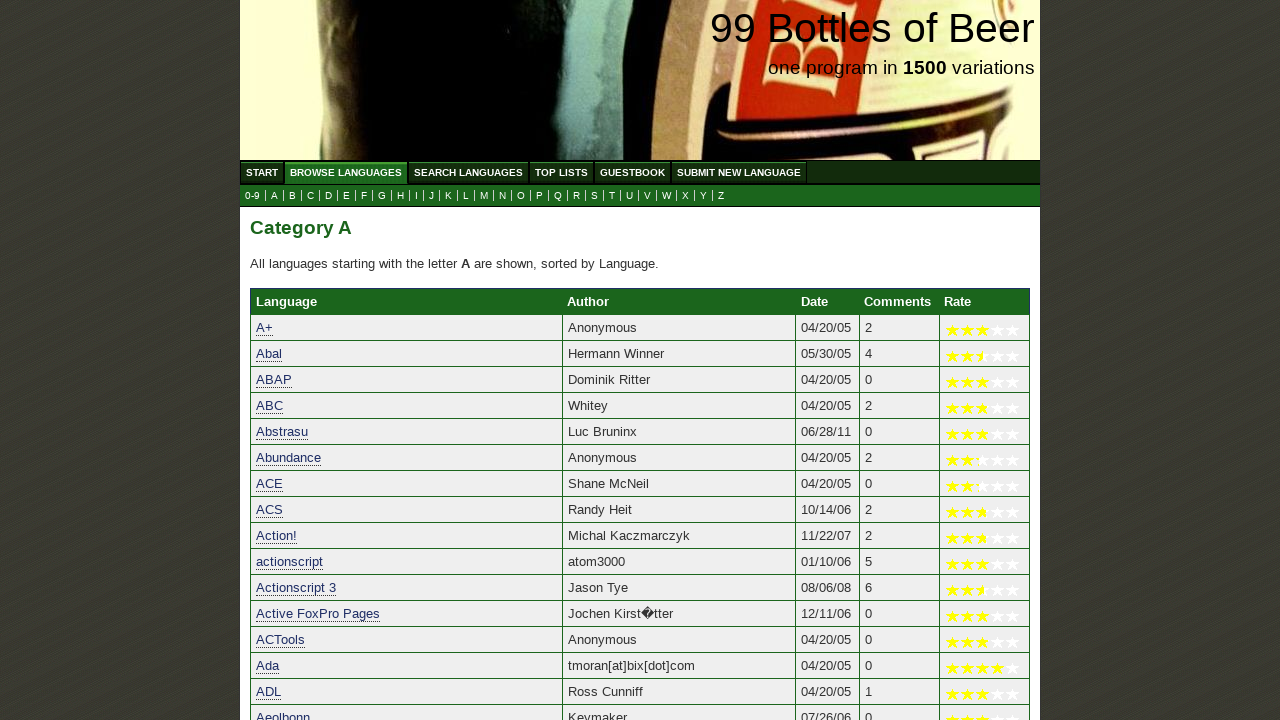

Verified table header 5 is displayed
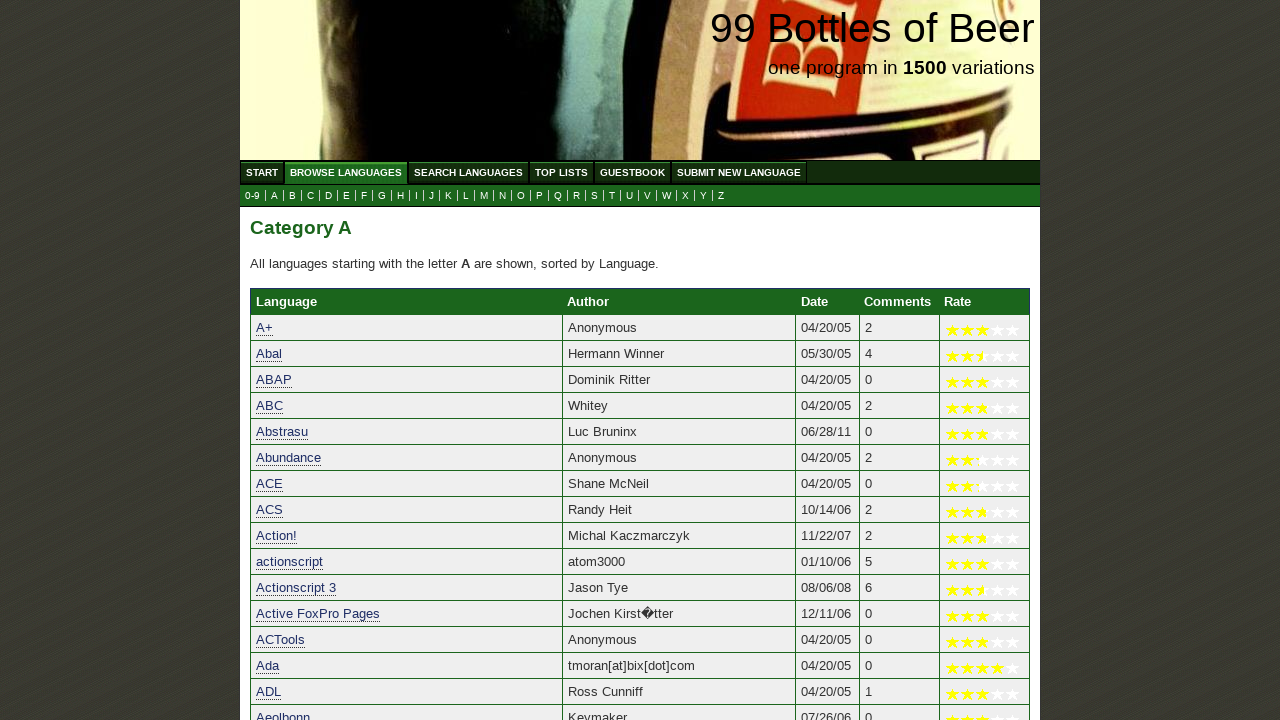

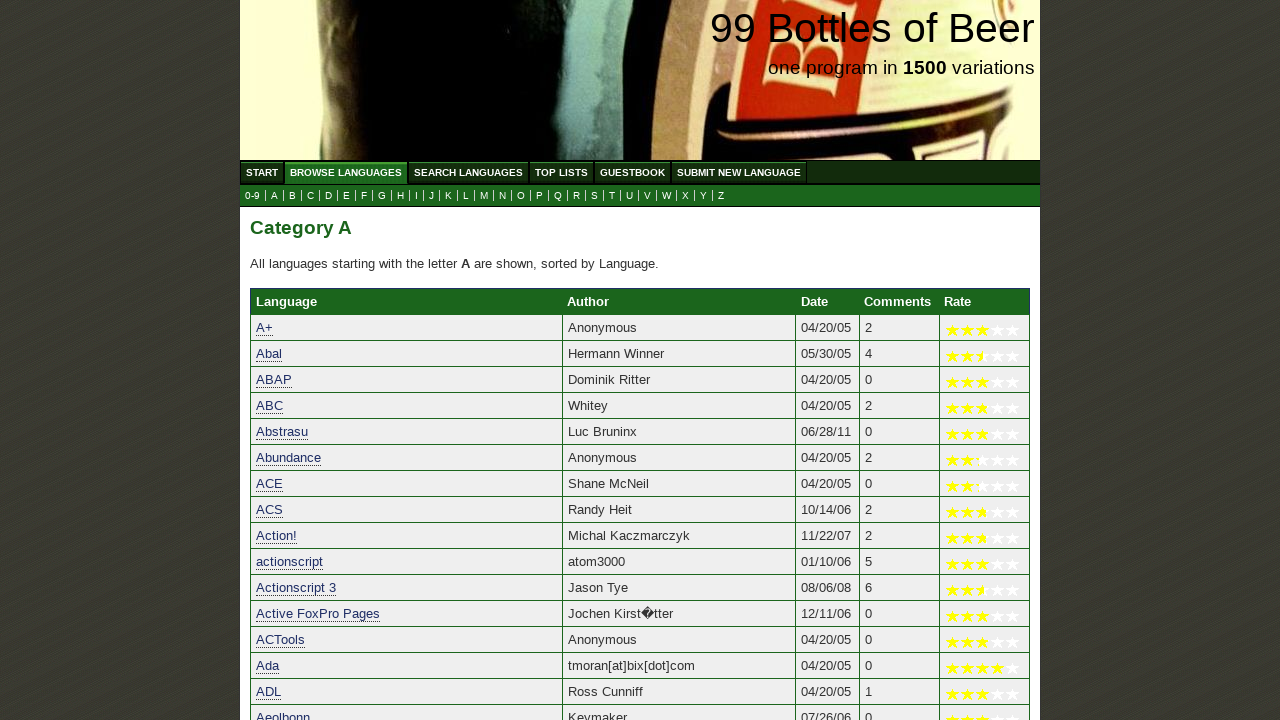